Tests hovering over navigation menu items on the Python.org website to trigger dropdown menus

Starting URL: https://www.python.org/

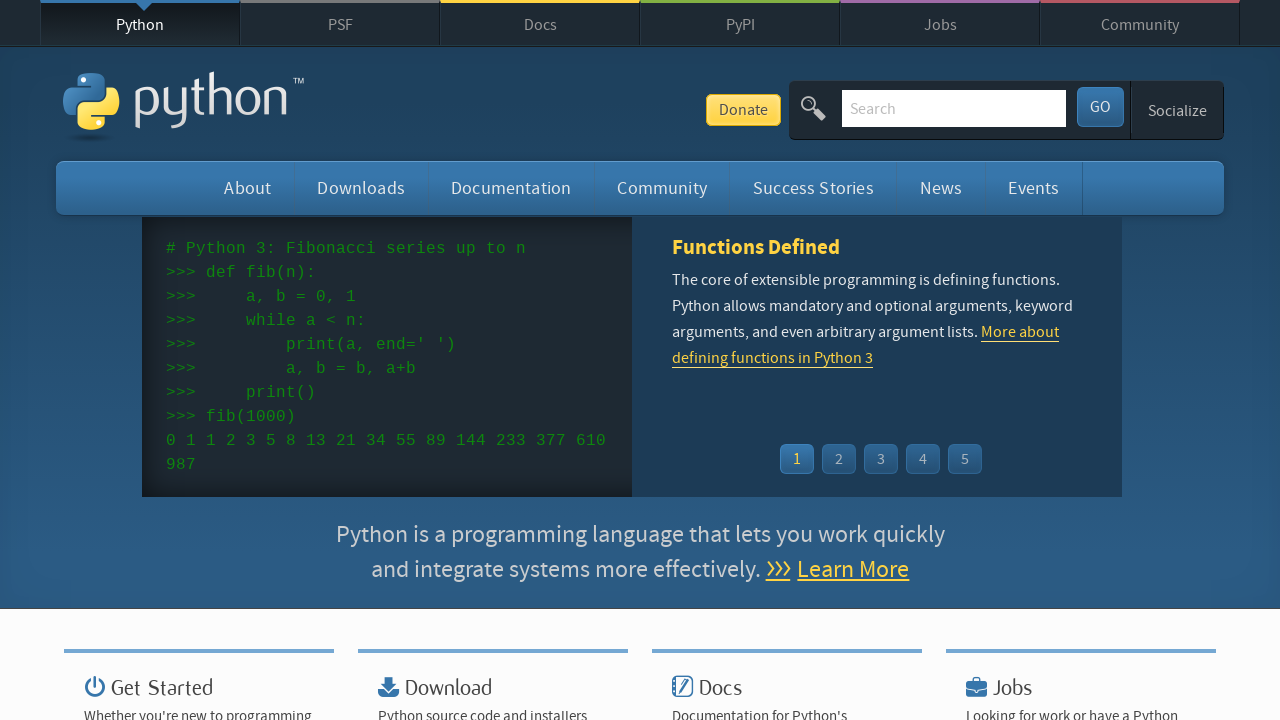

Located the top navigation bar
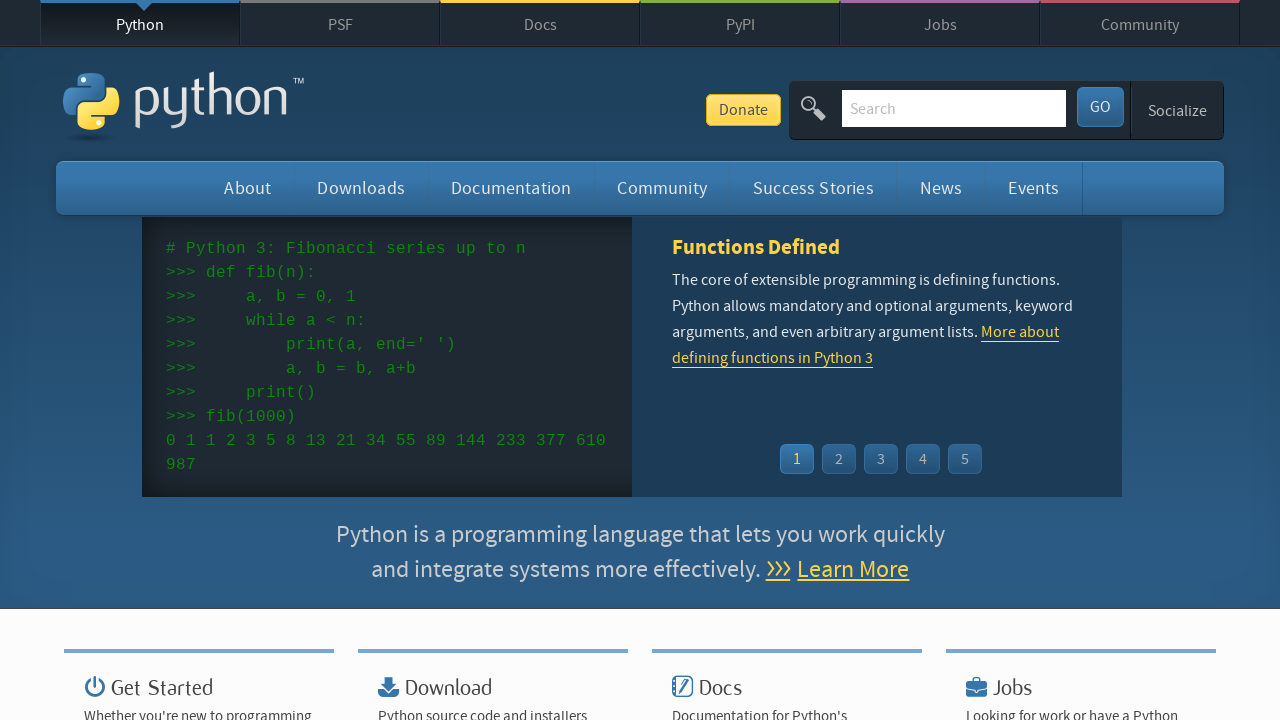

Retrieved all navigation menu items from top bar
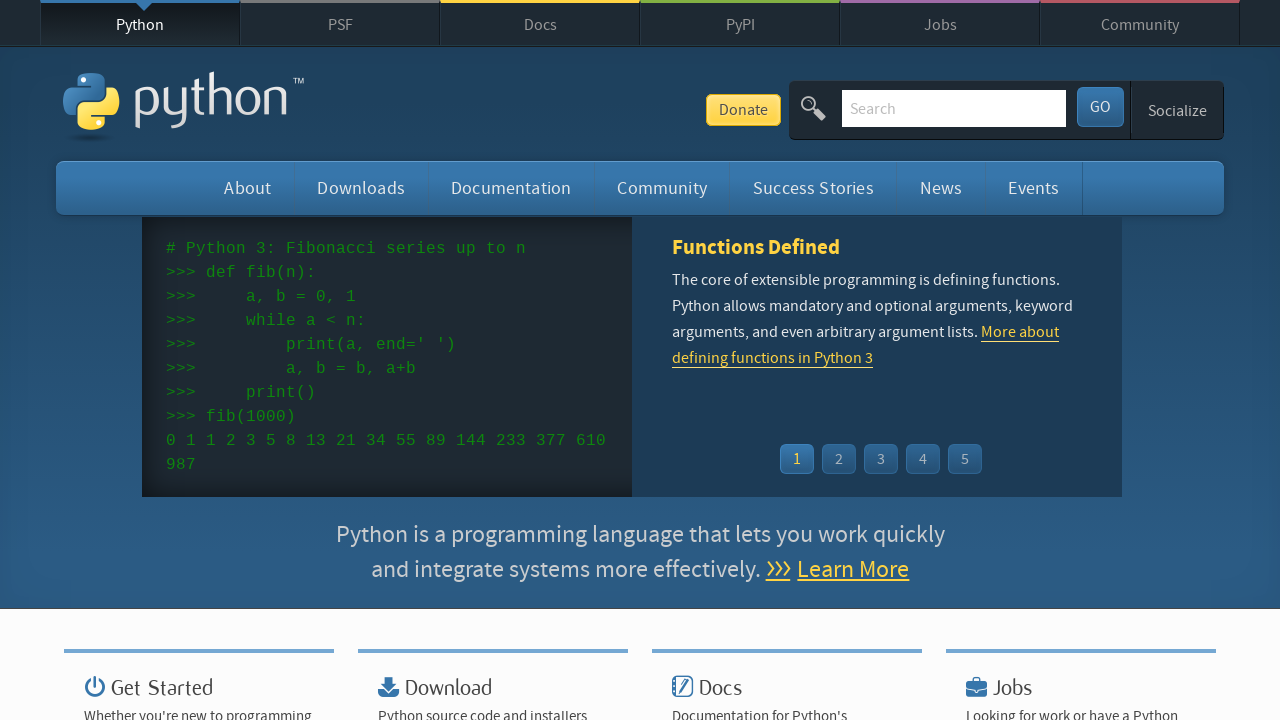

Hovered over a navigation menu item to trigger dropdown at (140, 23) on #top >> li >> nth=0
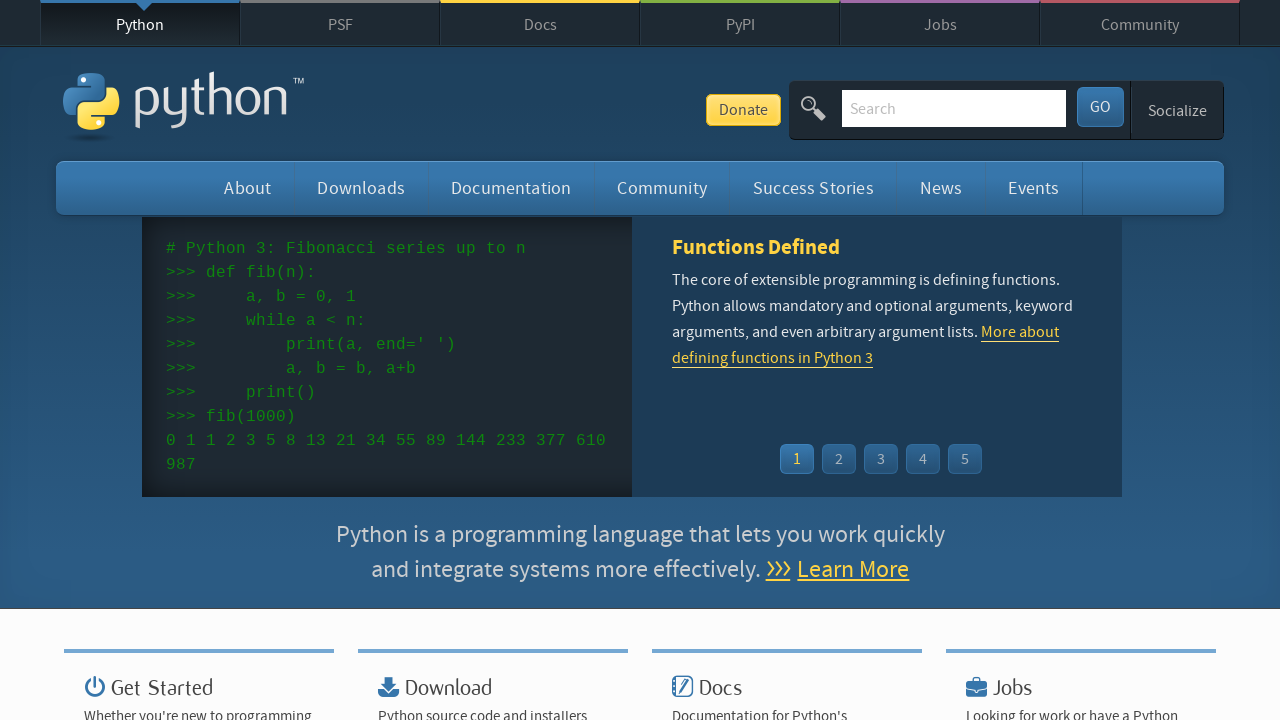

Waited 2 seconds for dropdown animation to complete
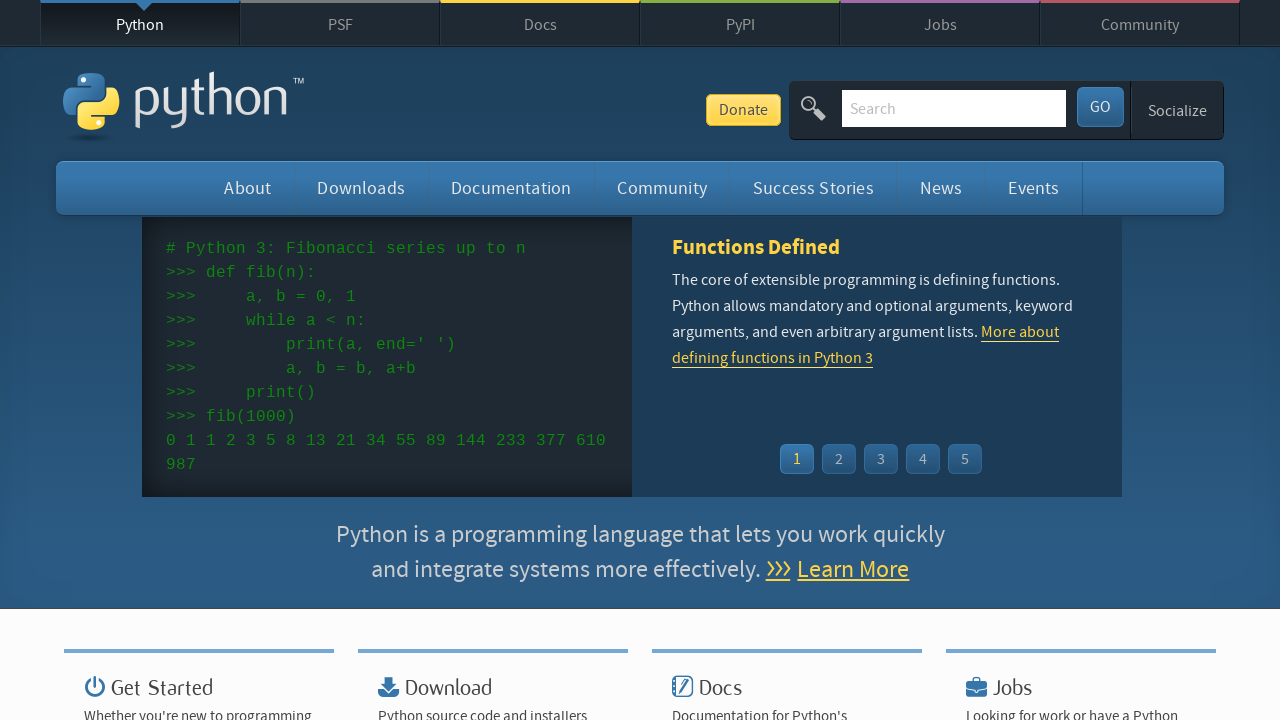

Hovered over a navigation menu item to trigger dropdown at (340, 23) on #top >> li >> nth=1
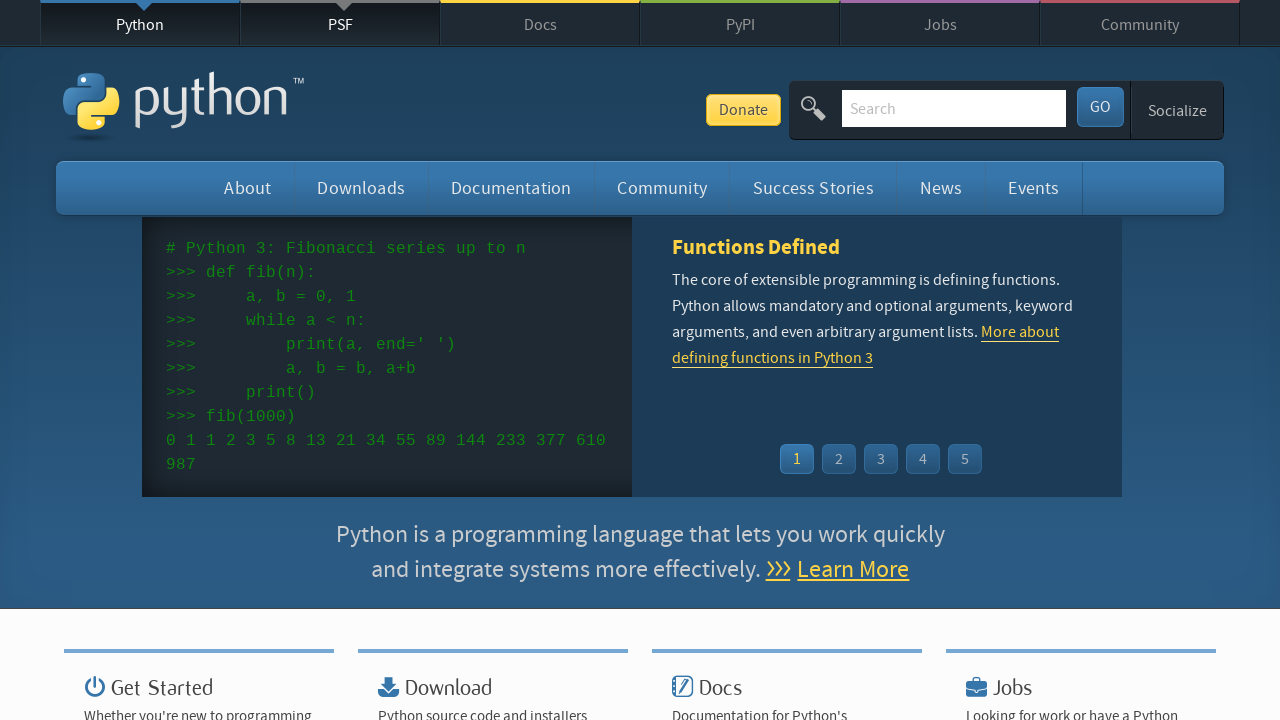

Waited 2 seconds for dropdown animation to complete
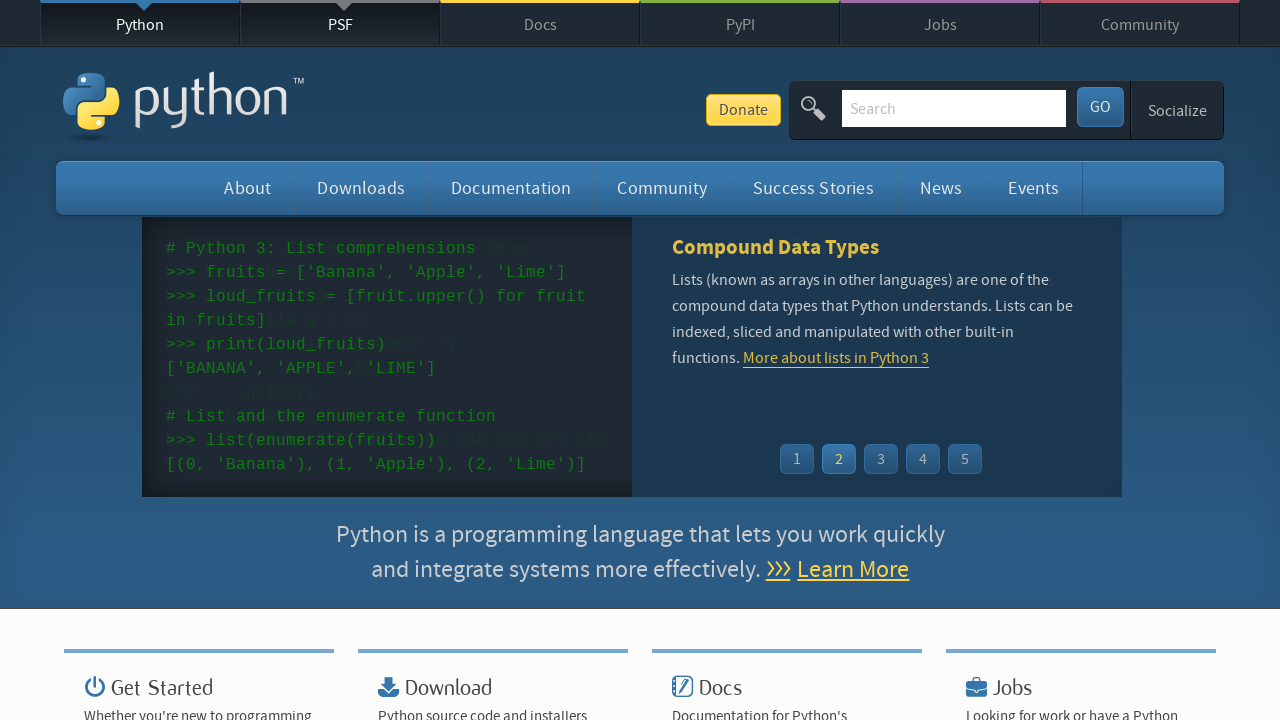

Hovered over a navigation menu item to trigger dropdown at (540, 23) on #top >> li >> nth=2
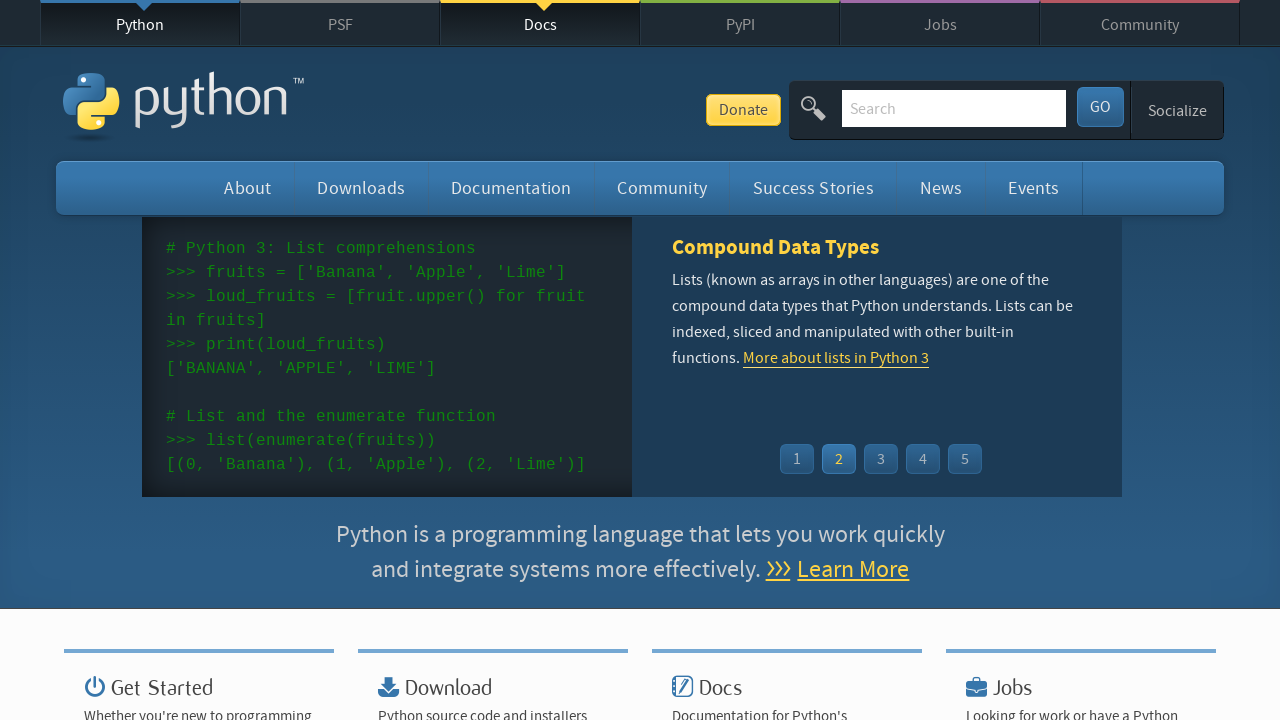

Waited 2 seconds for dropdown animation to complete
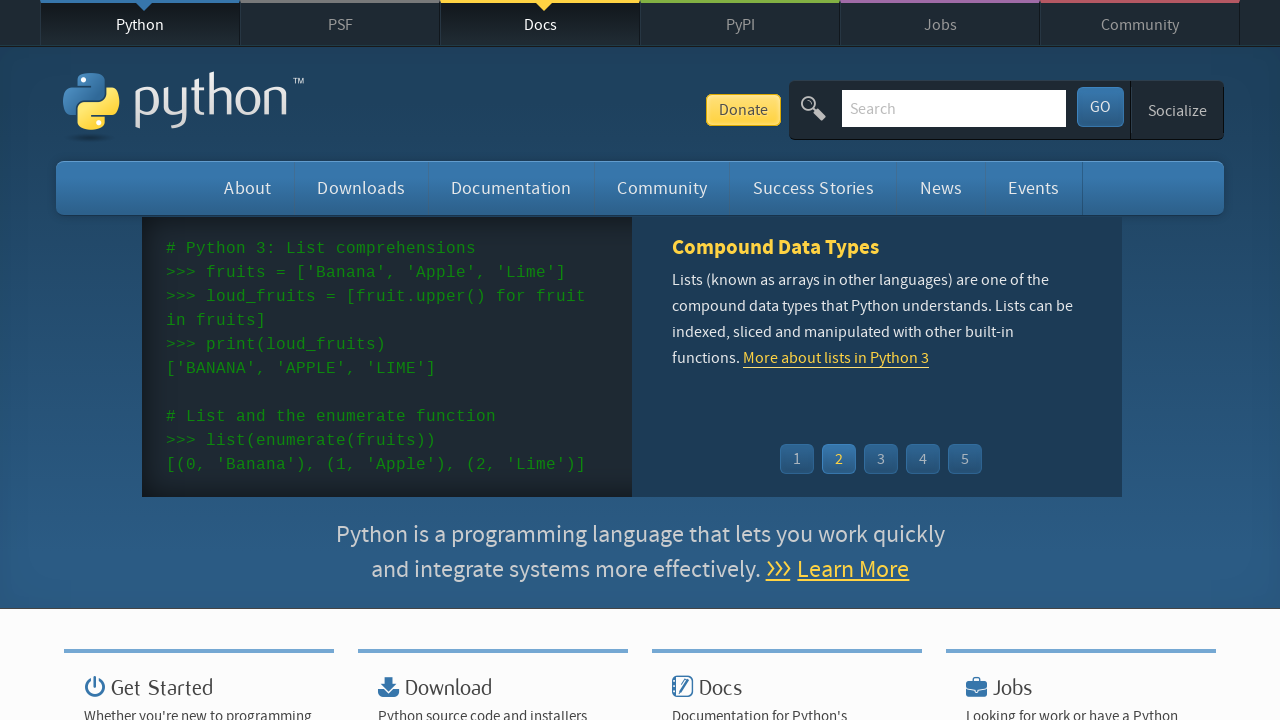

Hovered over a navigation menu item to trigger dropdown at (740, 23) on #top >> li >> nth=3
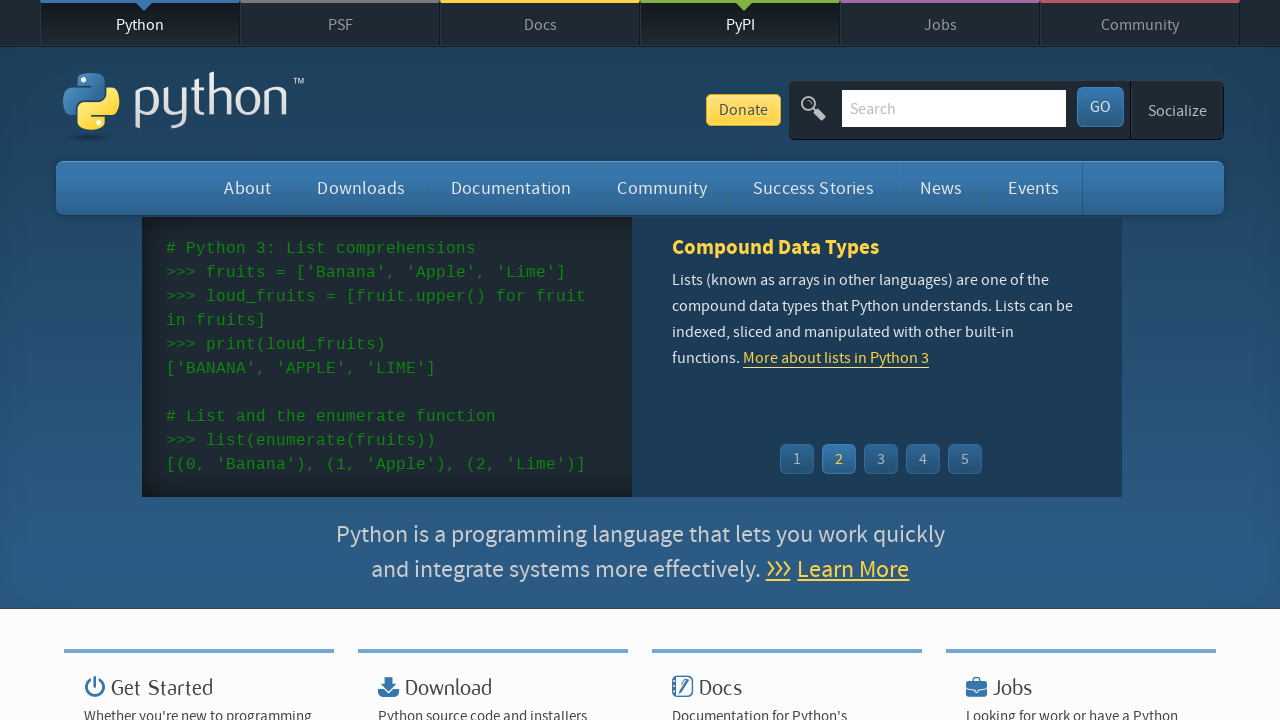

Waited 2 seconds for dropdown animation to complete
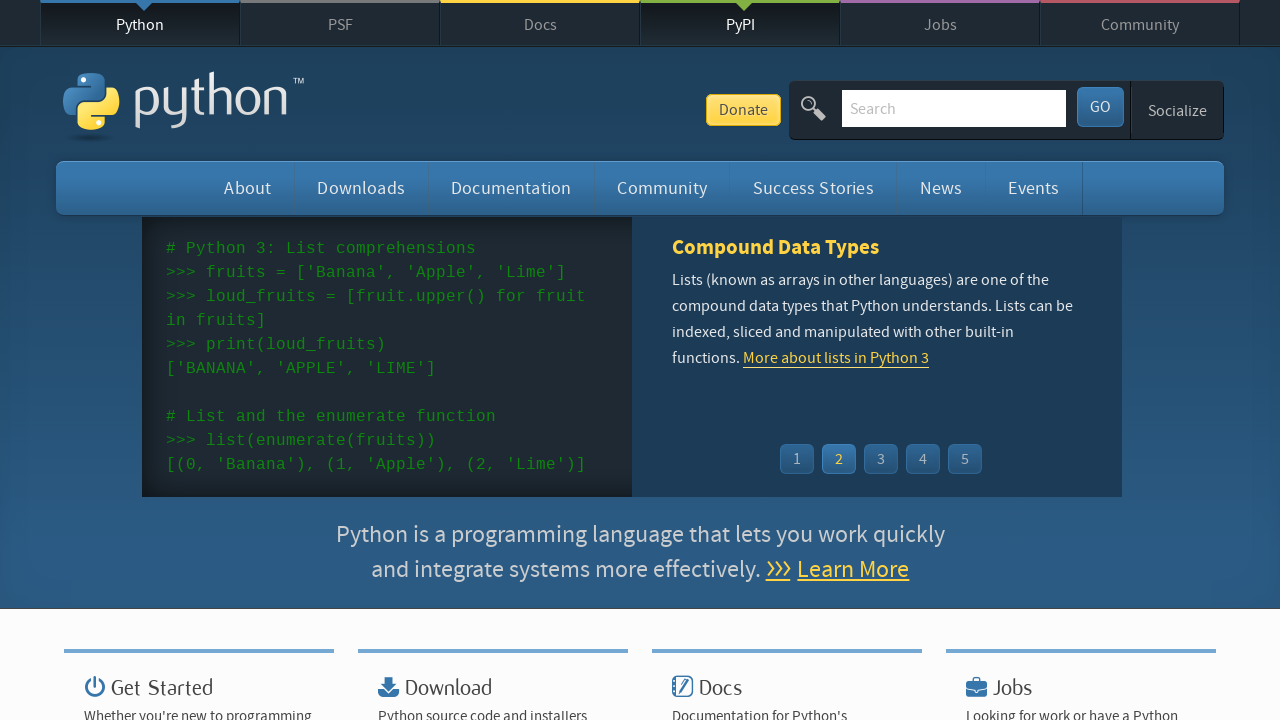

Hovered over a navigation menu item to trigger dropdown at (940, 23) on #top >> li >> nth=4
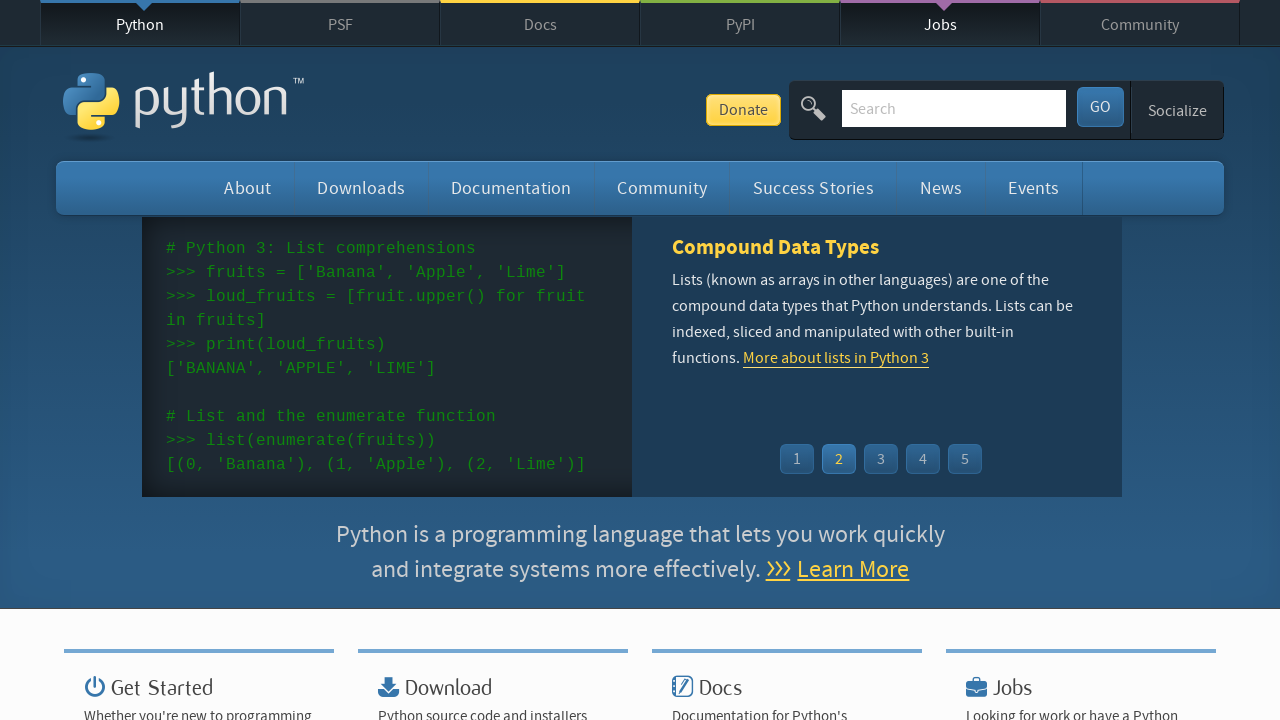

Waited 2 seconds for dropdown animation to complete
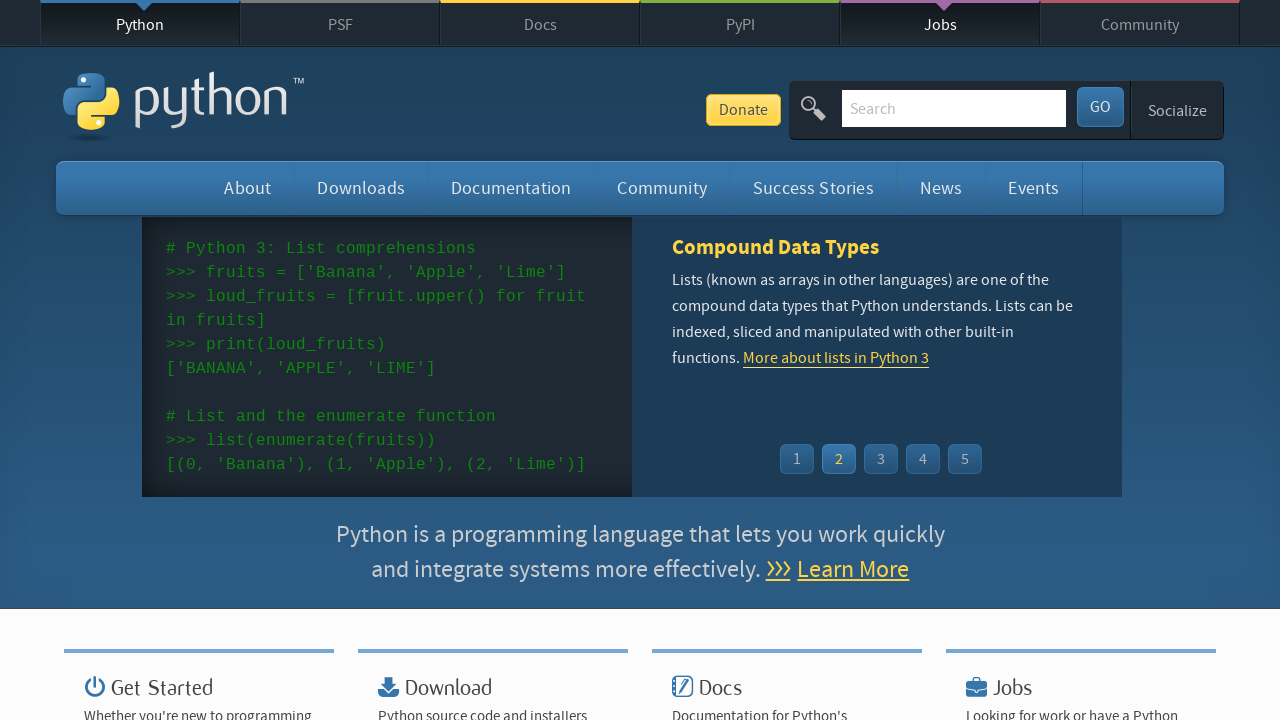

Hovered over a navigation menu item to trigger dropdown at (1140, 23) on #top >> li >> nth=5
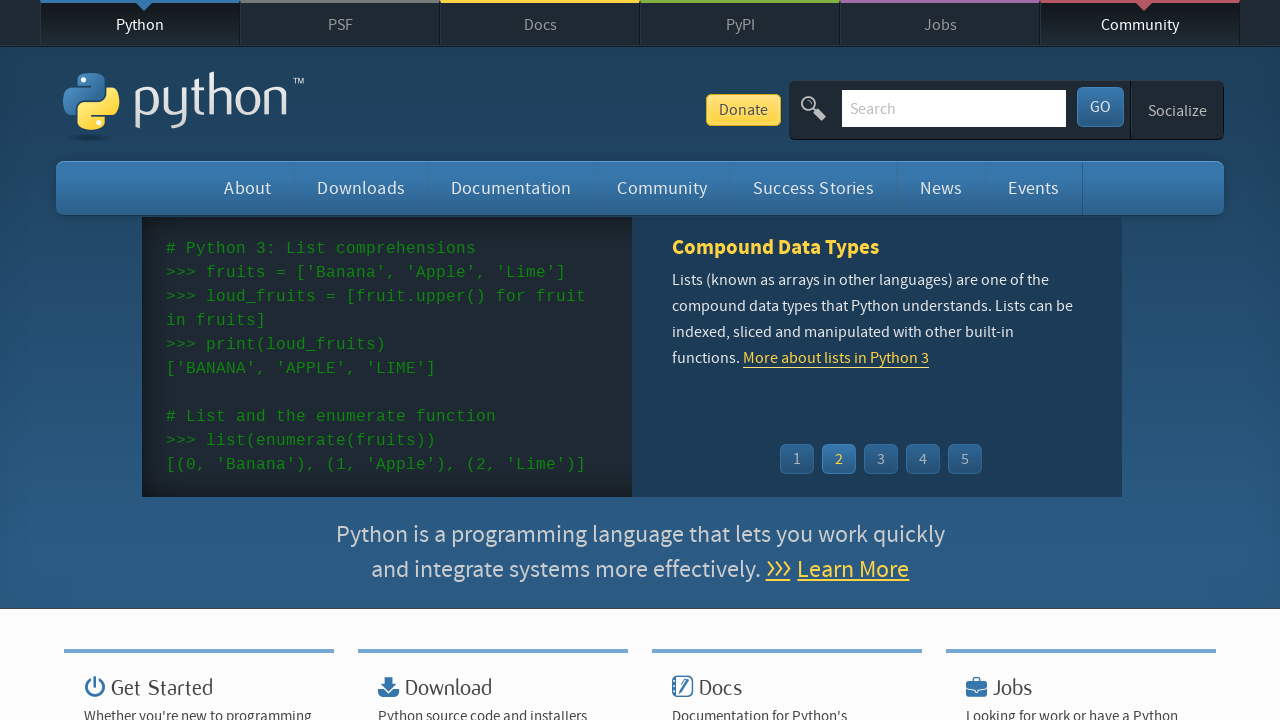

Waited 2 seconds for dropdown animation to complete
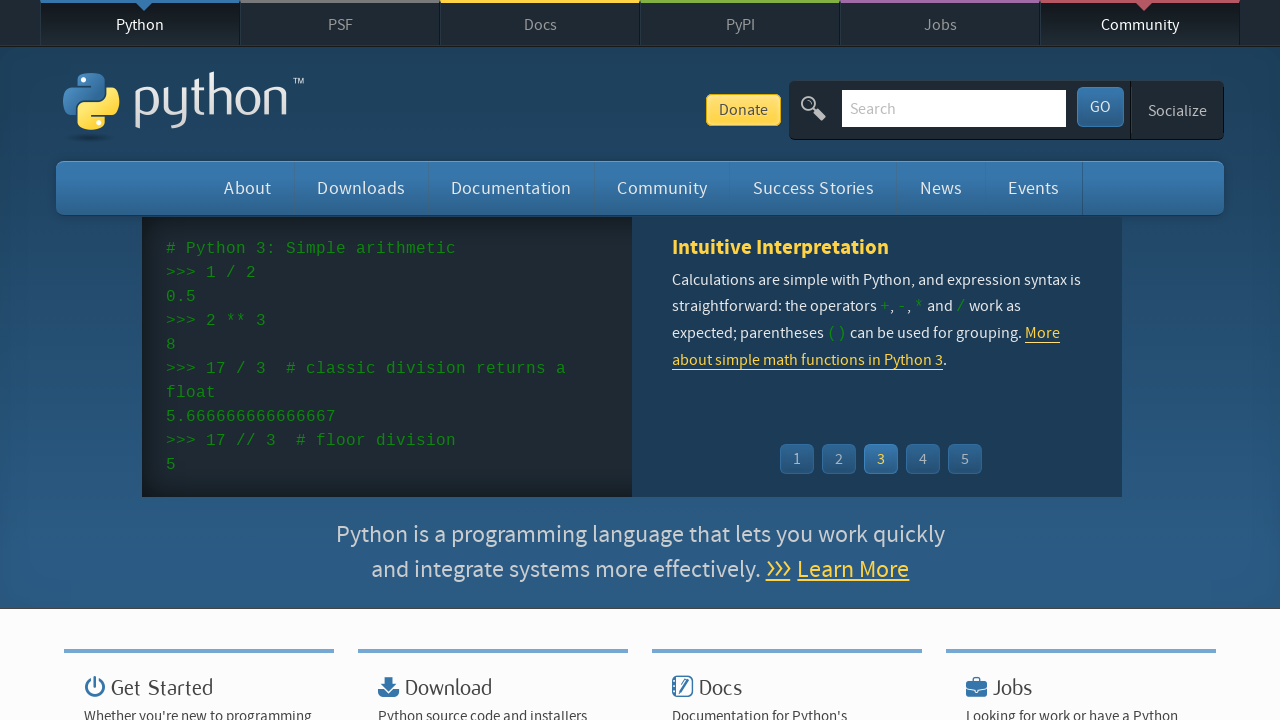

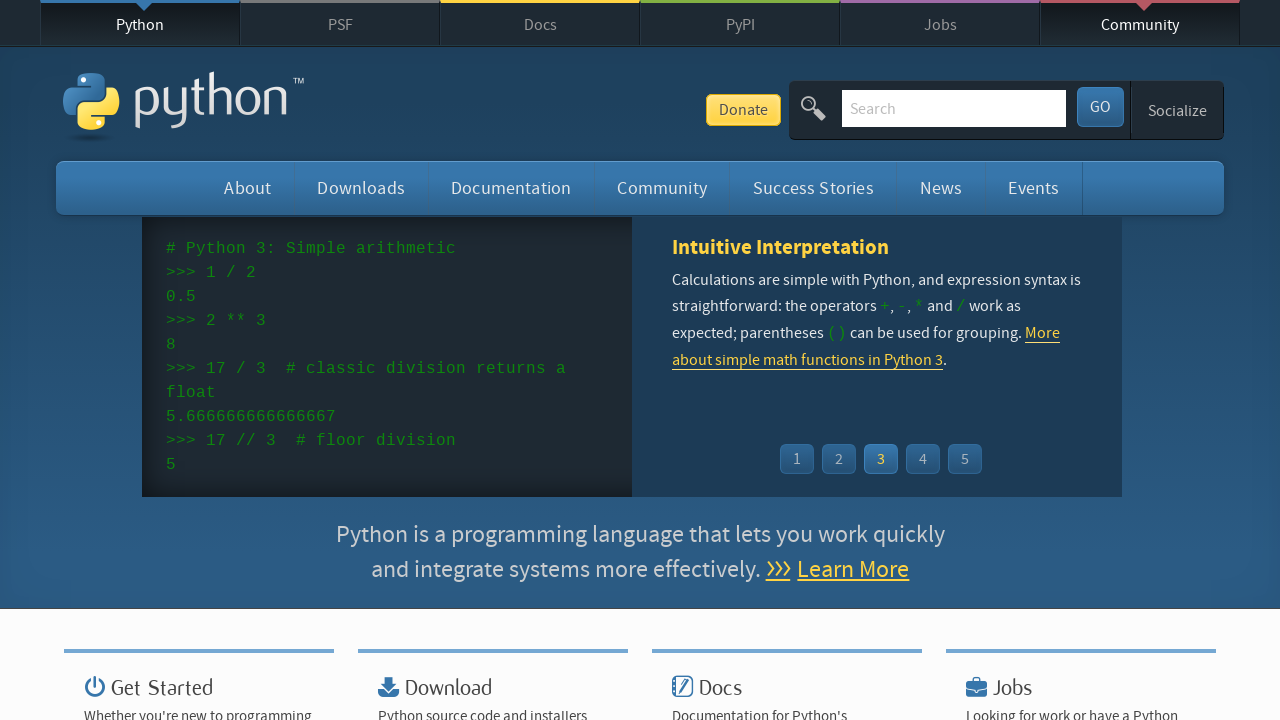